Tests slider interaction by moving to a specific position on the slider element and clicking it

Starting URL: https://demoqa.com/slider/

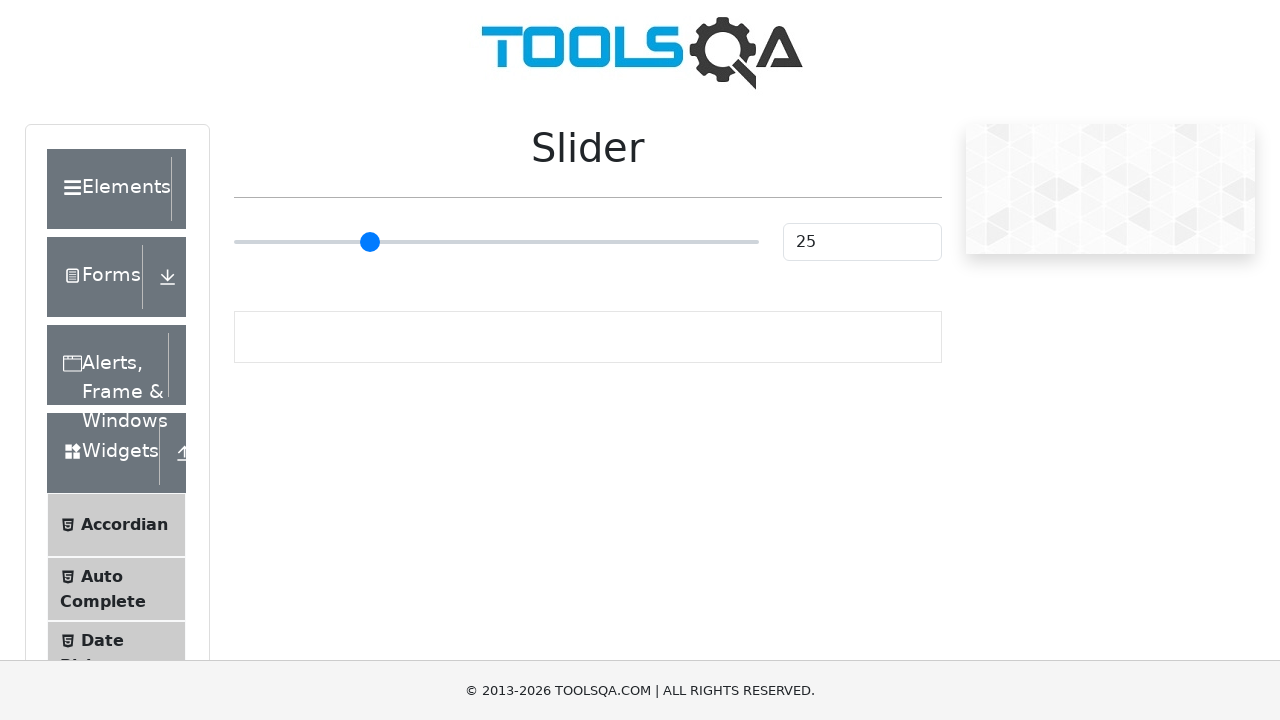

Located slider container element
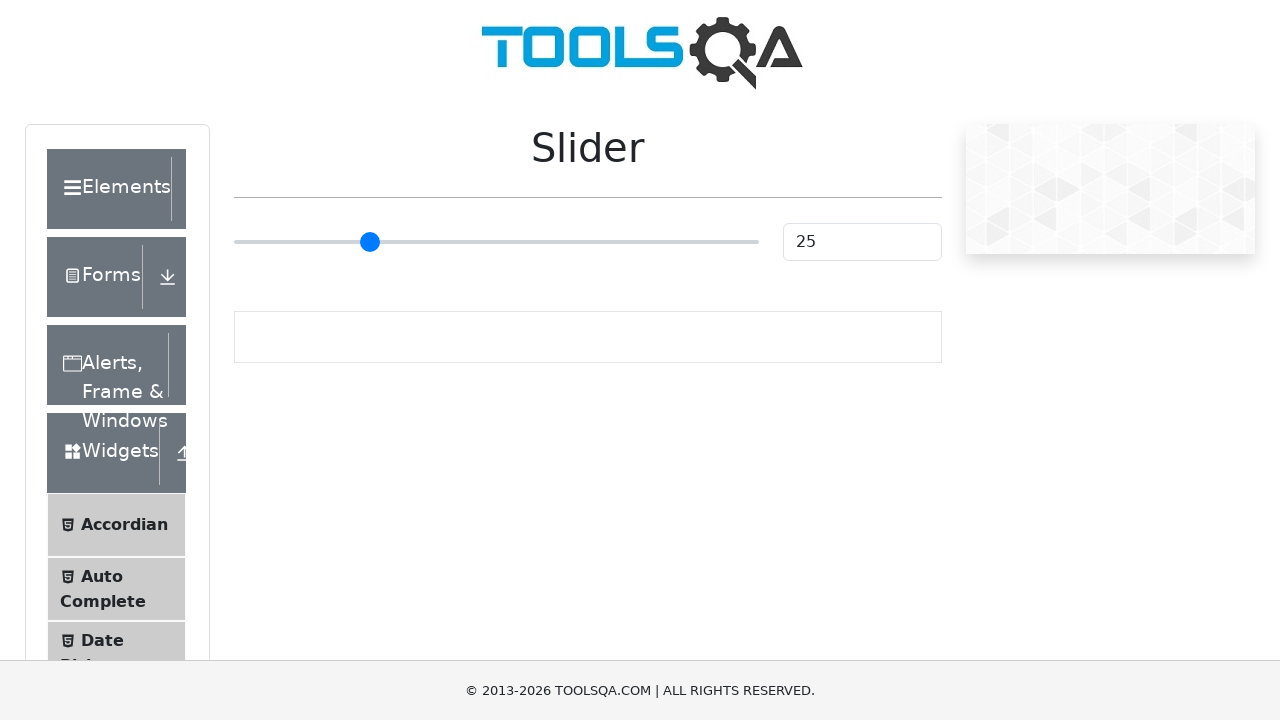

Hovered over slider at position 50 pixels from left edge at (272, 223) on #sliderContainer
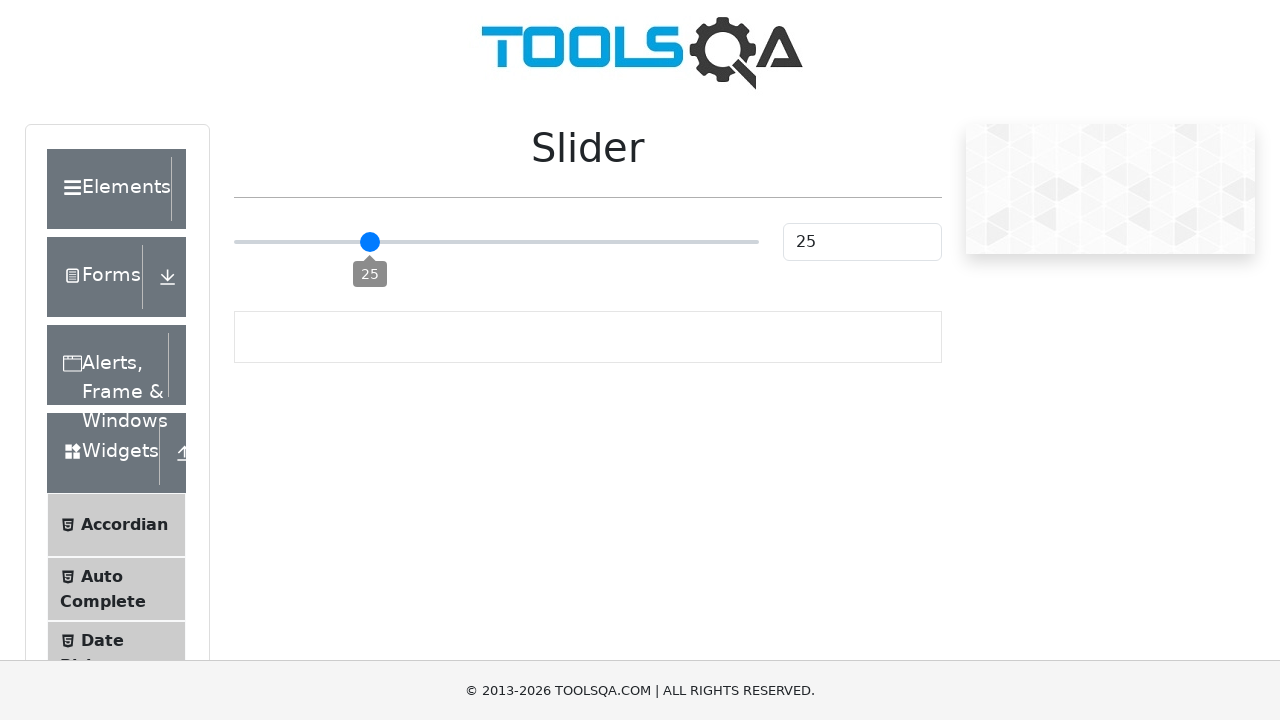

Clicked on slider to set value at (588, 242) on #sliderContainer
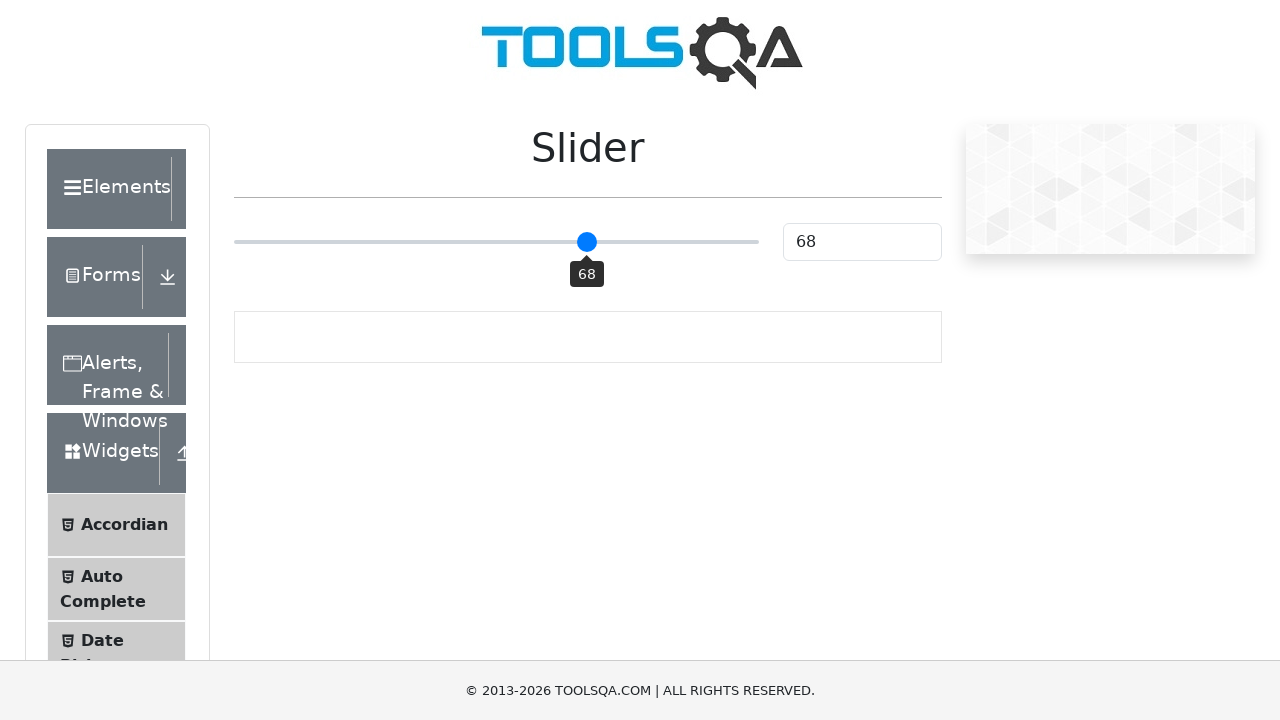

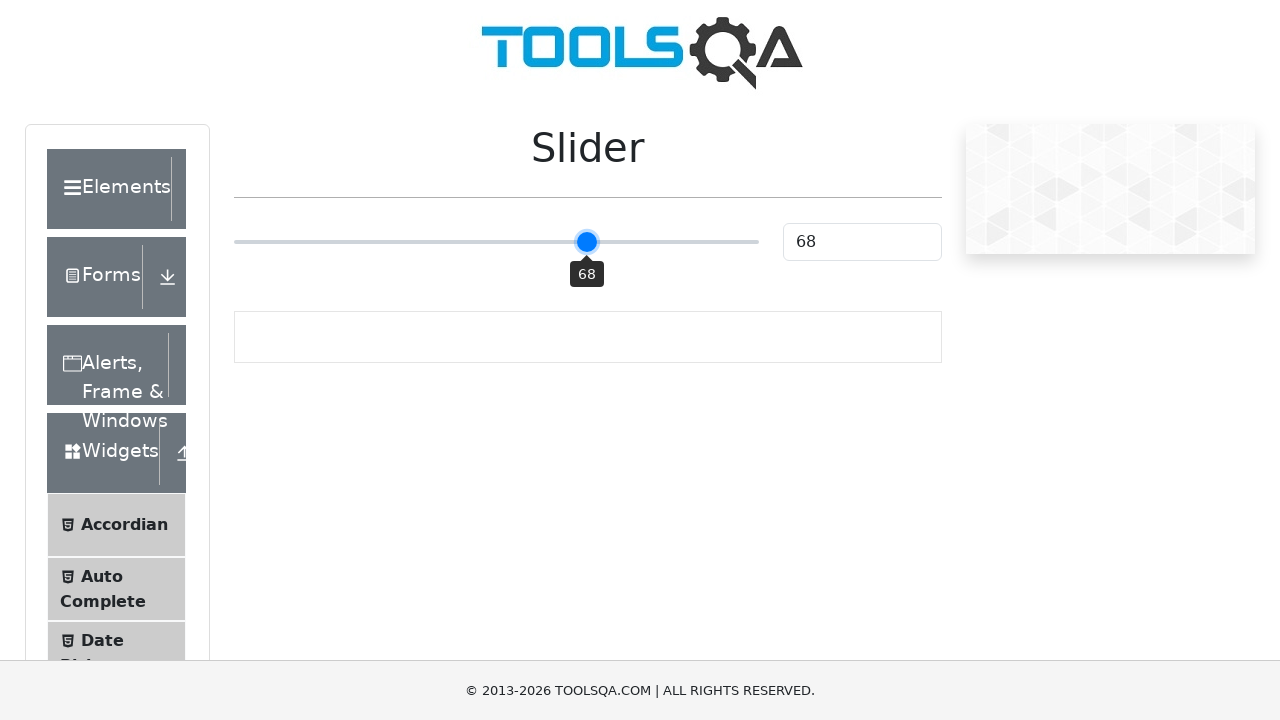